Tests that edits can be cancelled by pressing Escape

Starting URL: https://demo.playwright.dev/todomvc

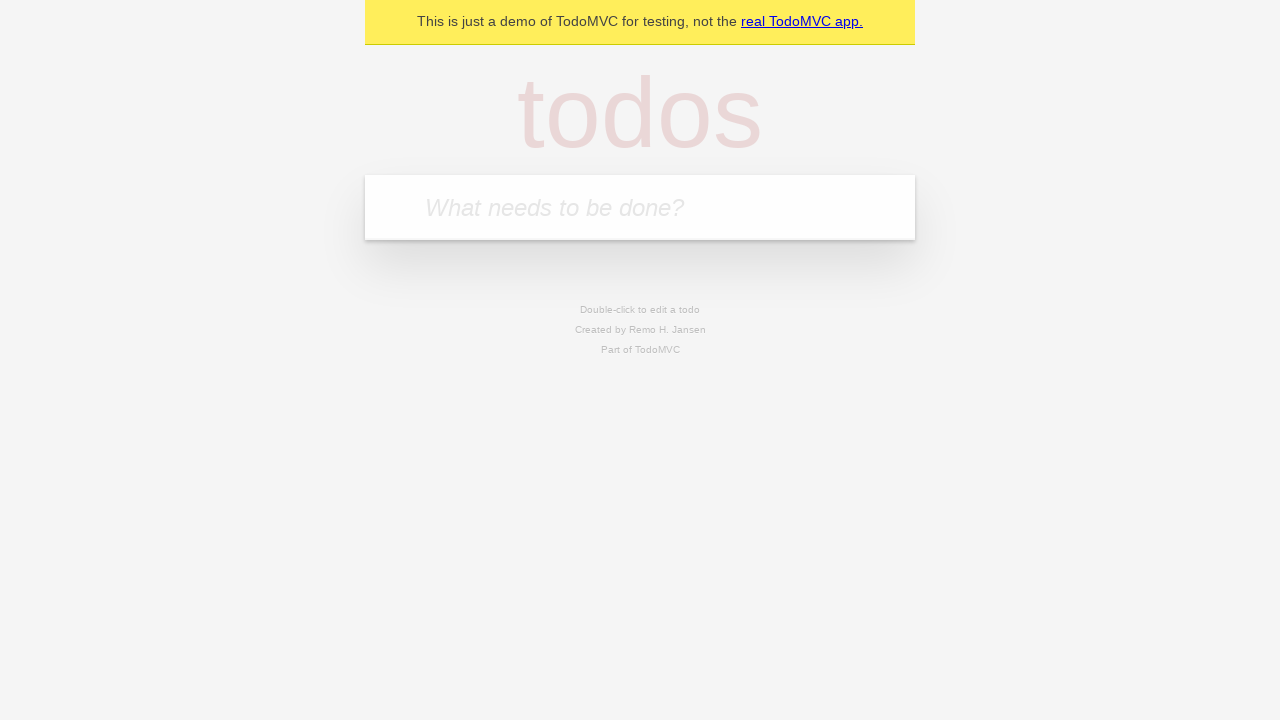

Filled new todo input with 'buy some cheese' on internal:attr=[placeholder="What needs to be done?"i]
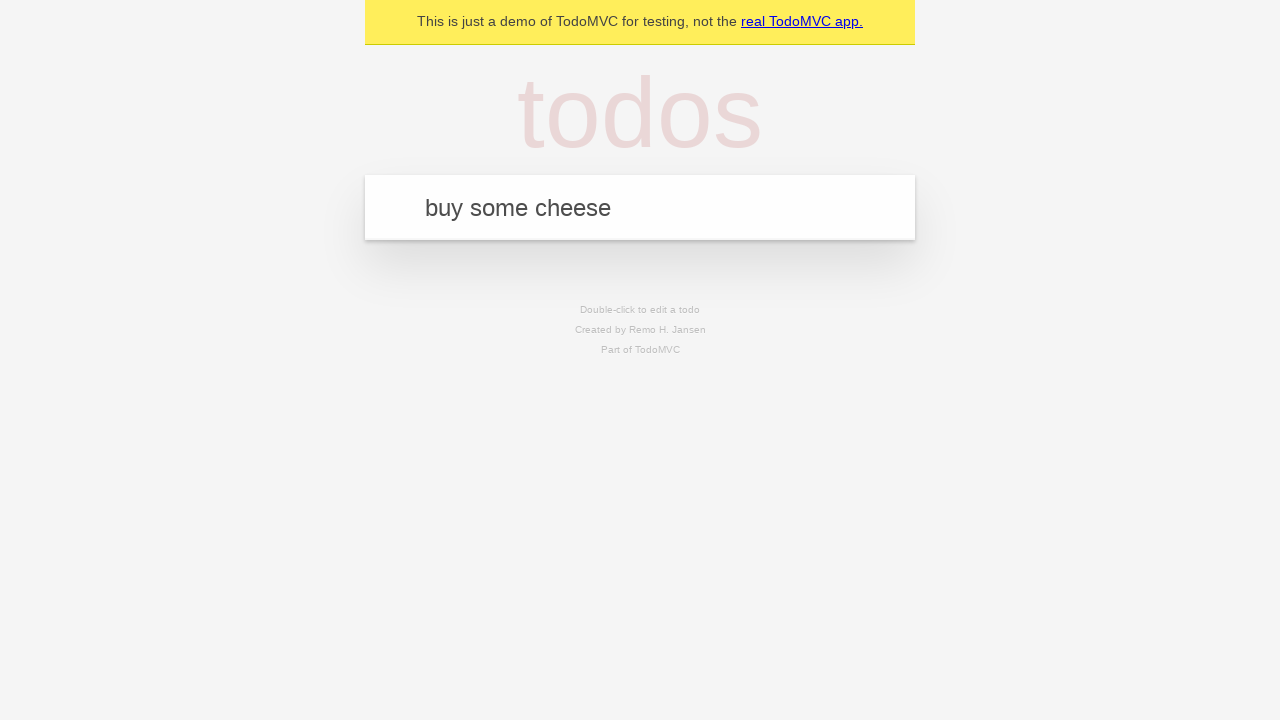

Pressed Enter to create todo 'buy some cheese' on internal:attr=[placeholder="What needs to be done?"i]
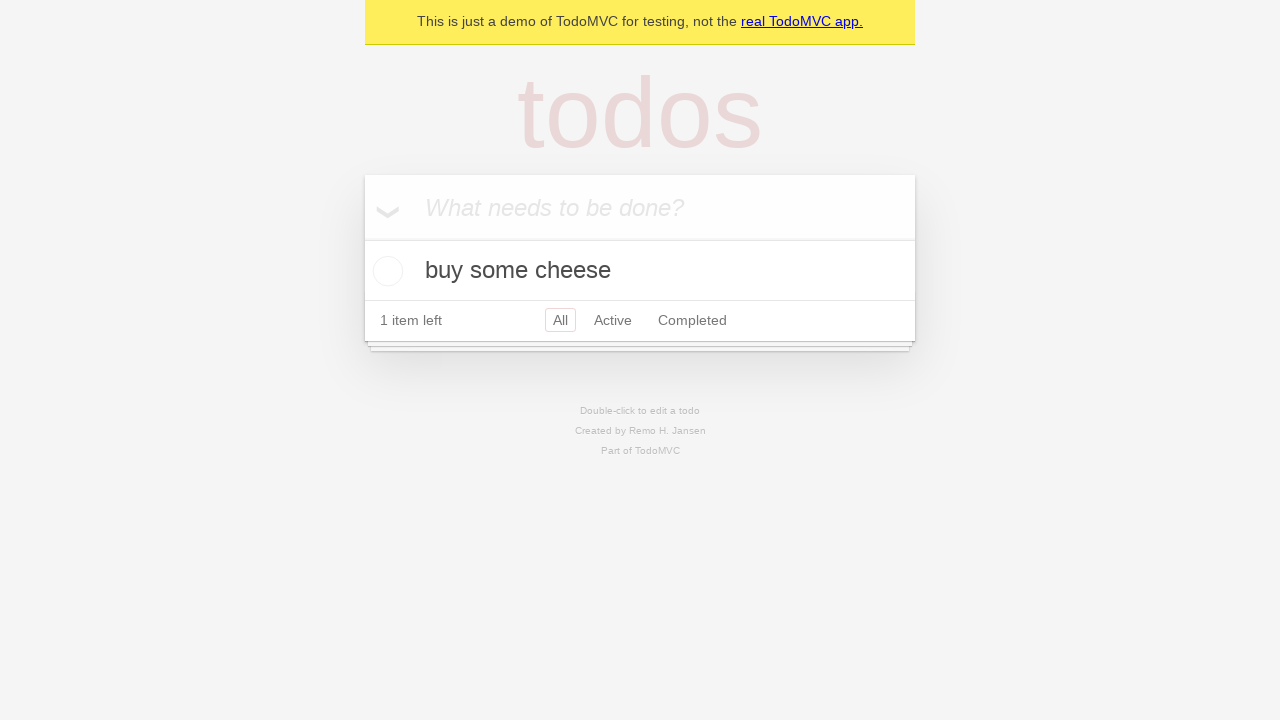

Filled new todo input with 'feed the cat' on internal:attr=[placeholder="What needs to be done?"i]
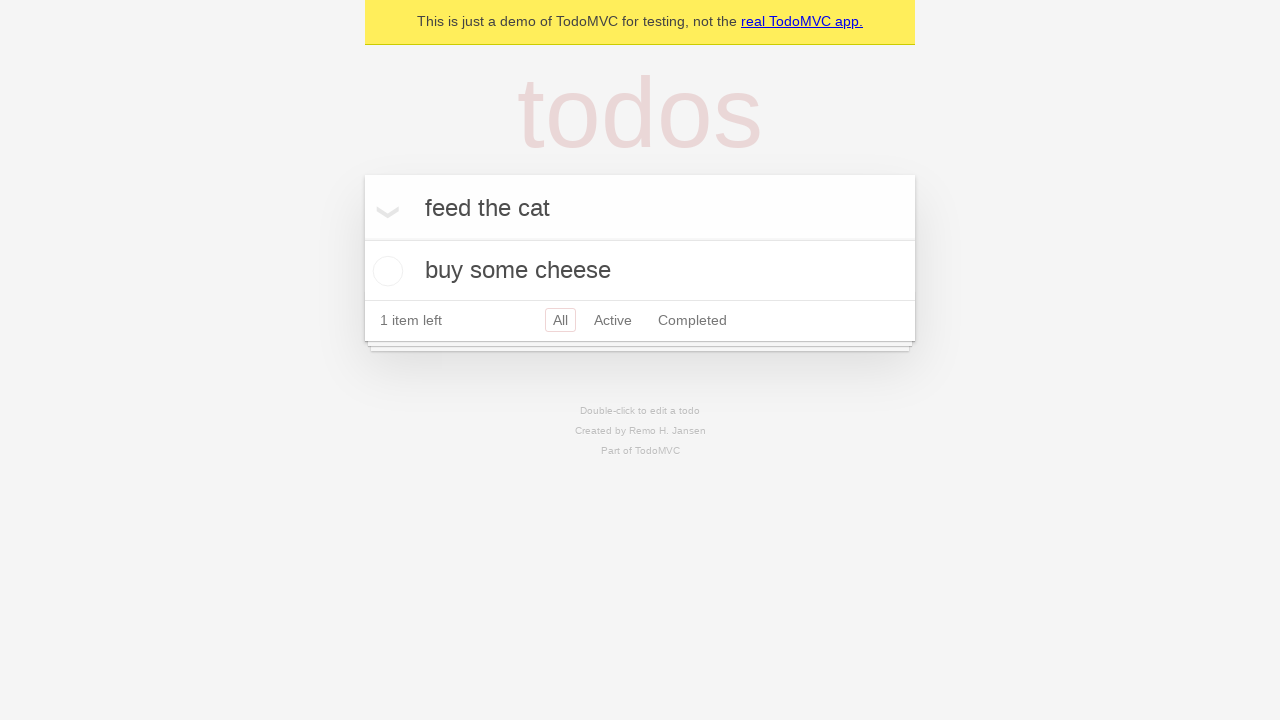

Pressed Enter to create todo 'feed the cat' on internal:attr=[placeholder="What needs to be done?"i]
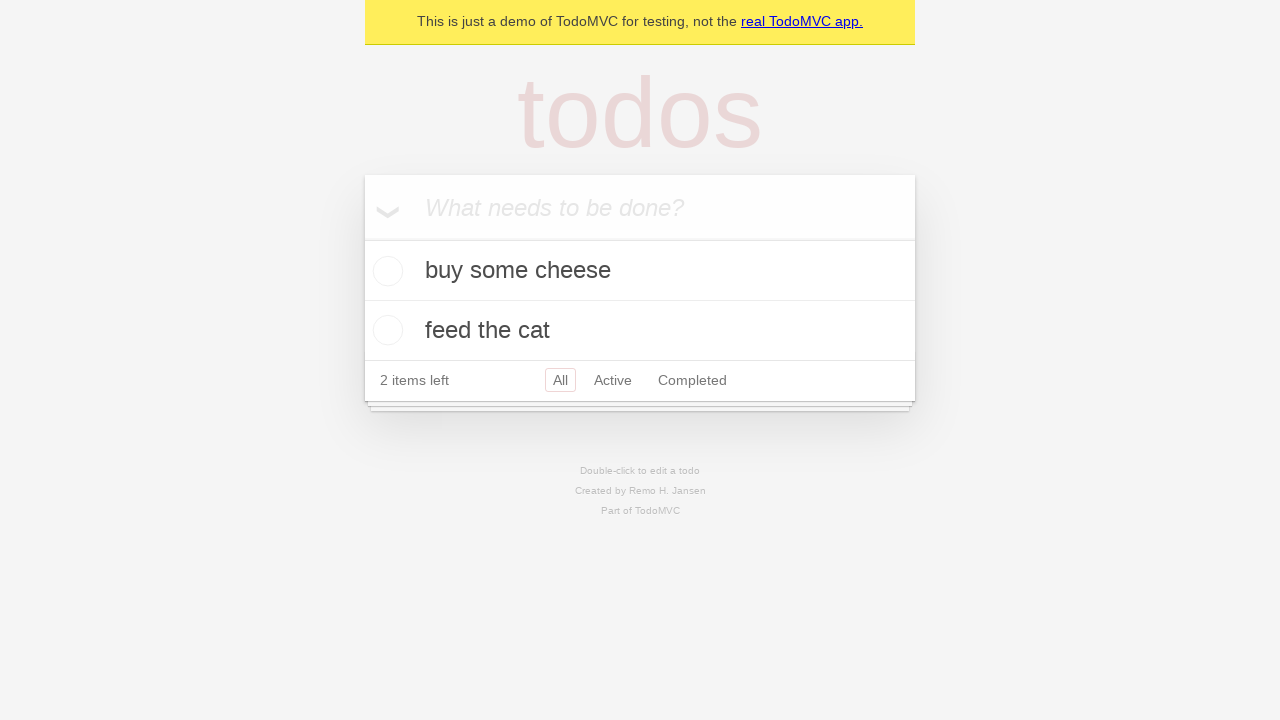

Filled new todo input with 'book a doctors appointment' on internal:attr=[placeholder="What needs to be done?"i]
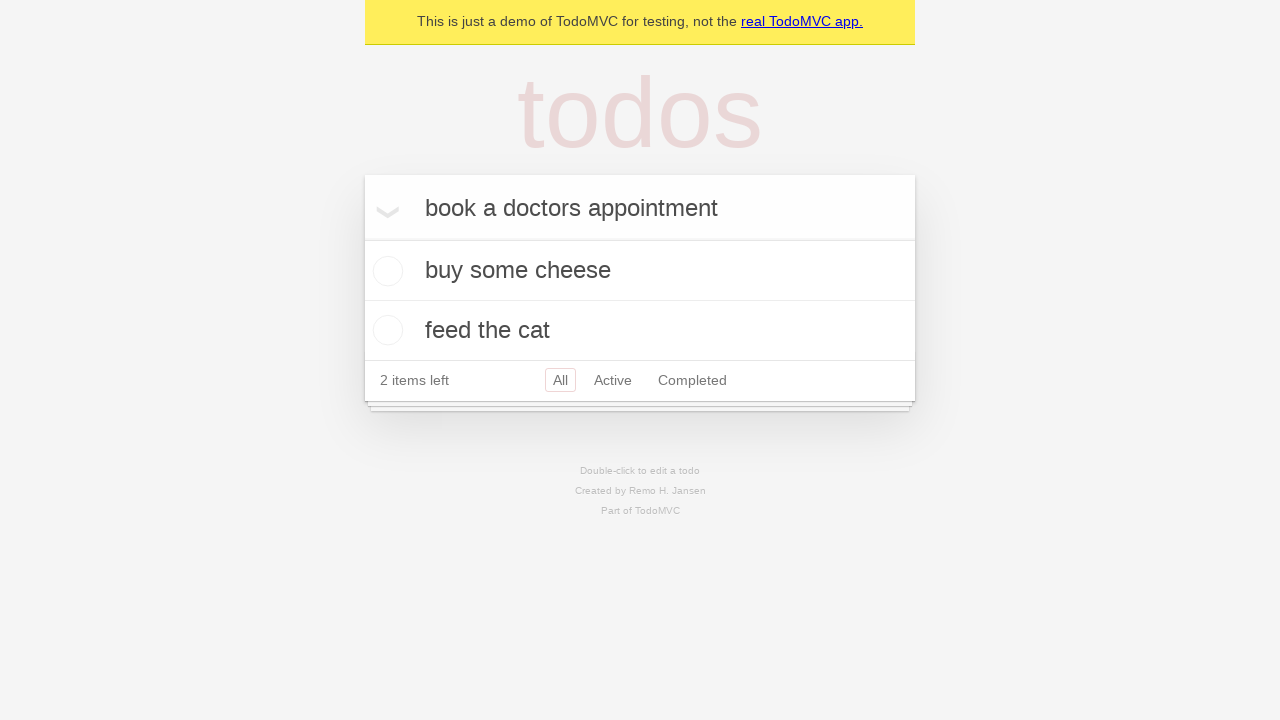

Pressed Enter to create todo 'book a doctors appointment' on internal:attr=[placeholder="What needs to be done?"i]
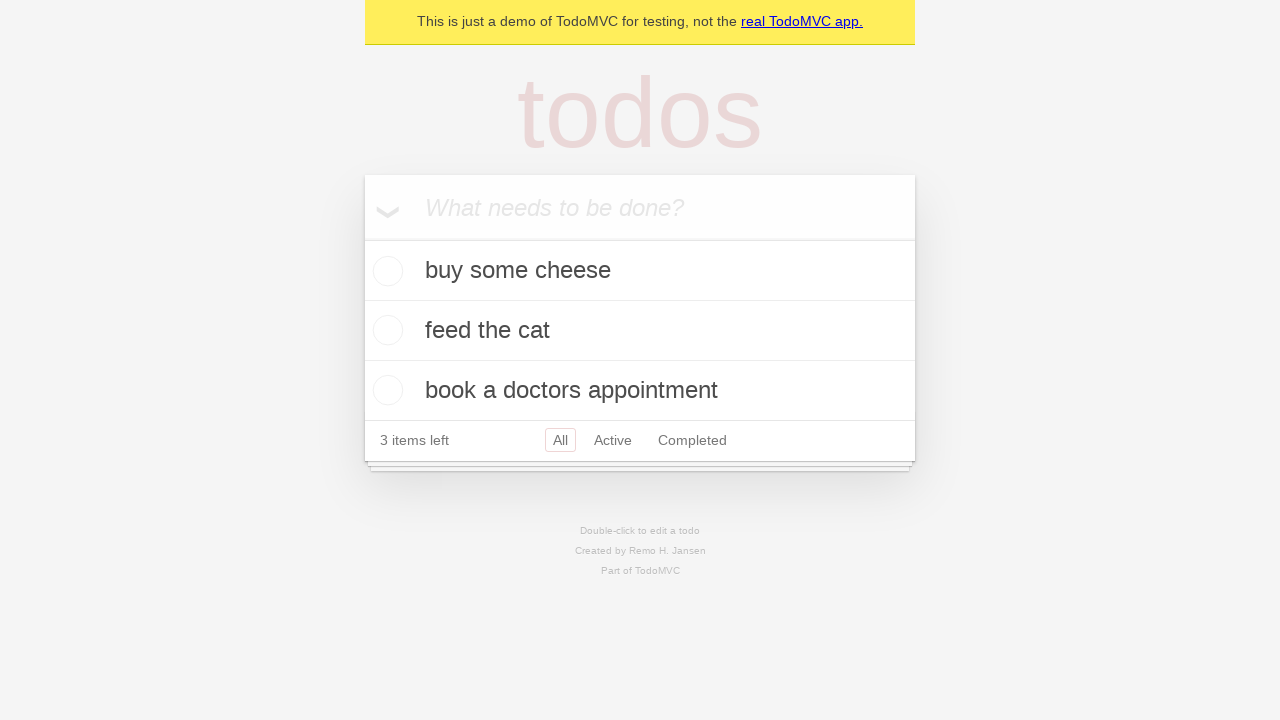

Double-clicked second todo item to enter edit mode at (640, 331) on internal:testid=[data-testid="todo-item"s] >> nth=1
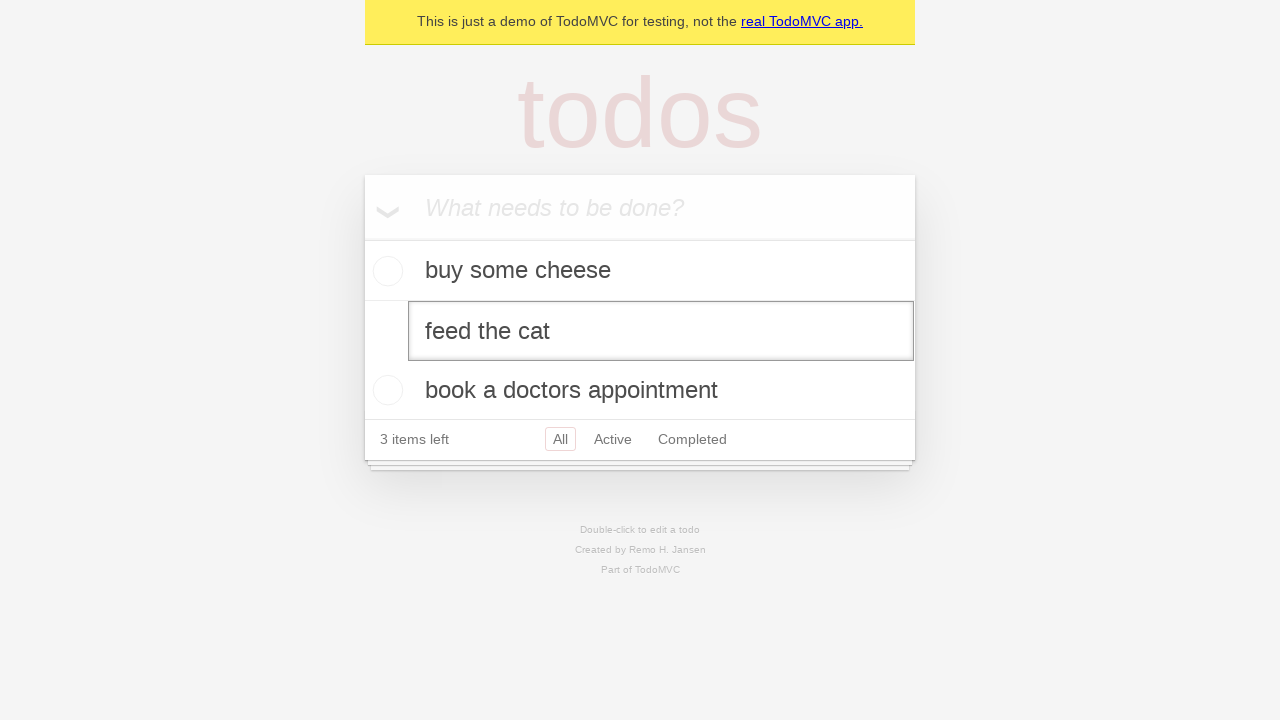

Filled edit textbox with 'buy some sausages' on internal:testid=[data-testid="todo-item"s] >> nth=1 >> internal:role=textbox[nam
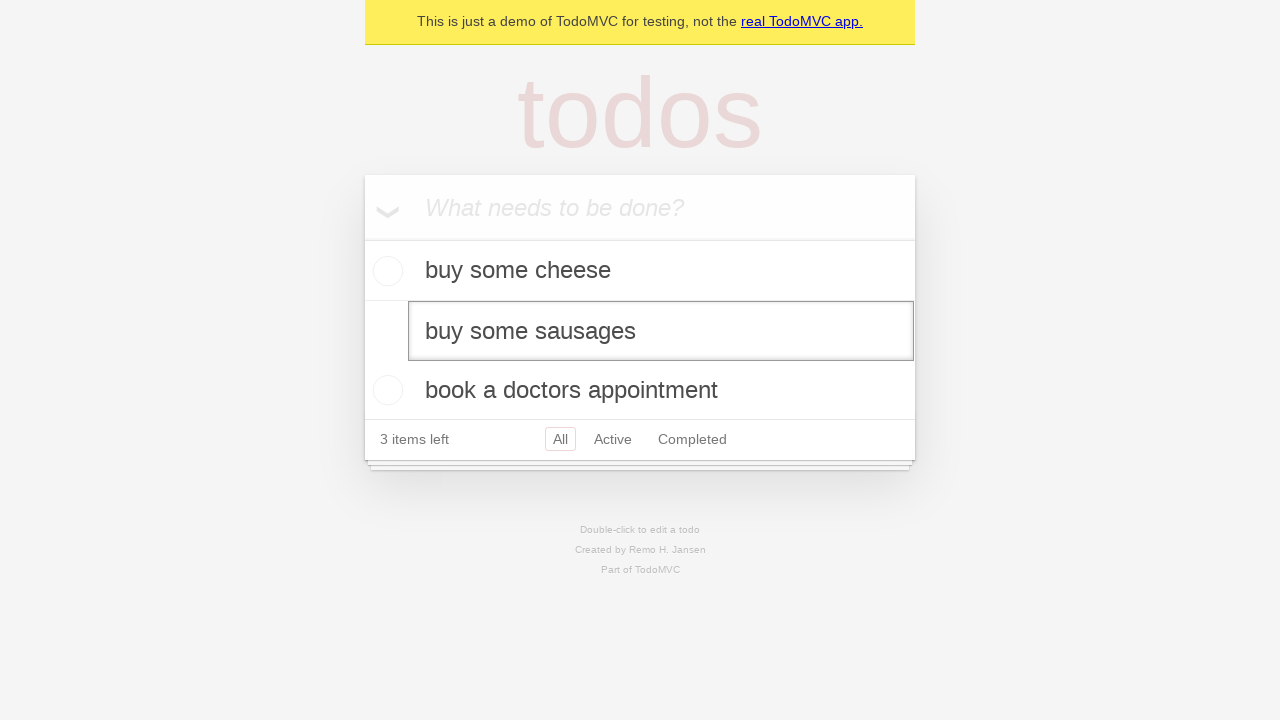

Pressed Escape to cancel the edit on internal:testid=[data-testid="todo-item"s] >> nth=1 >> internal:role=textbox[nam
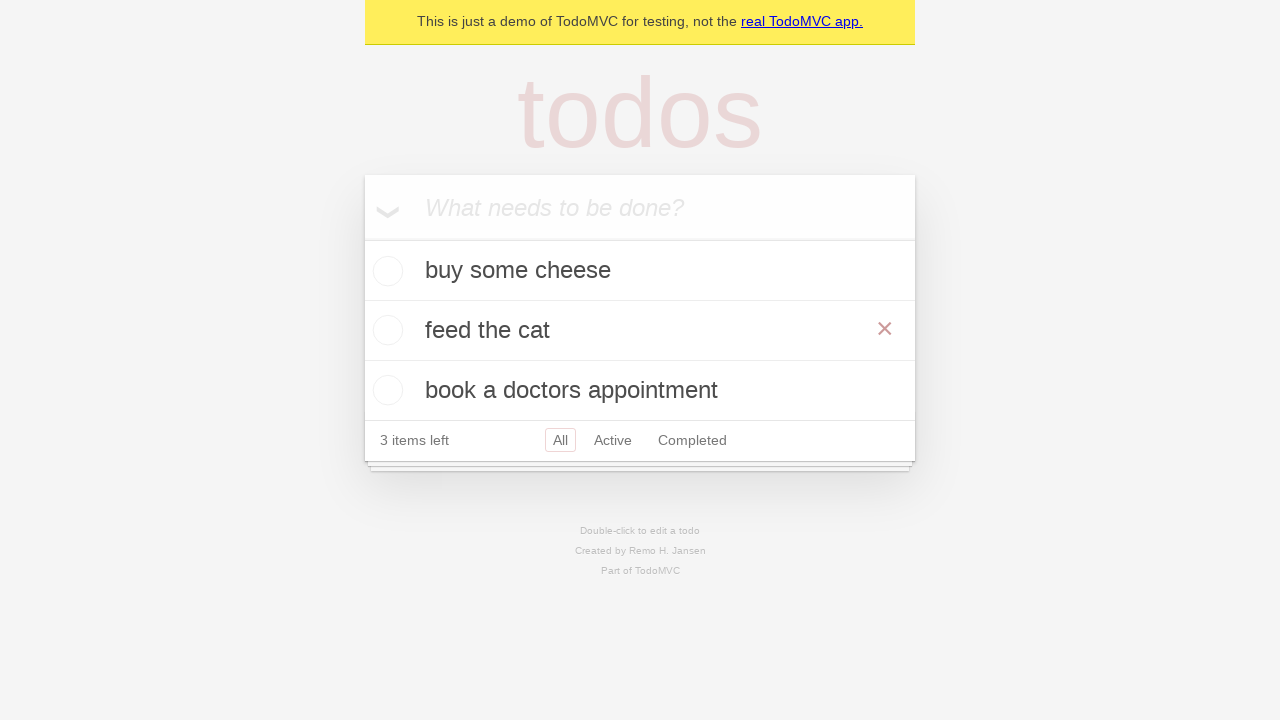

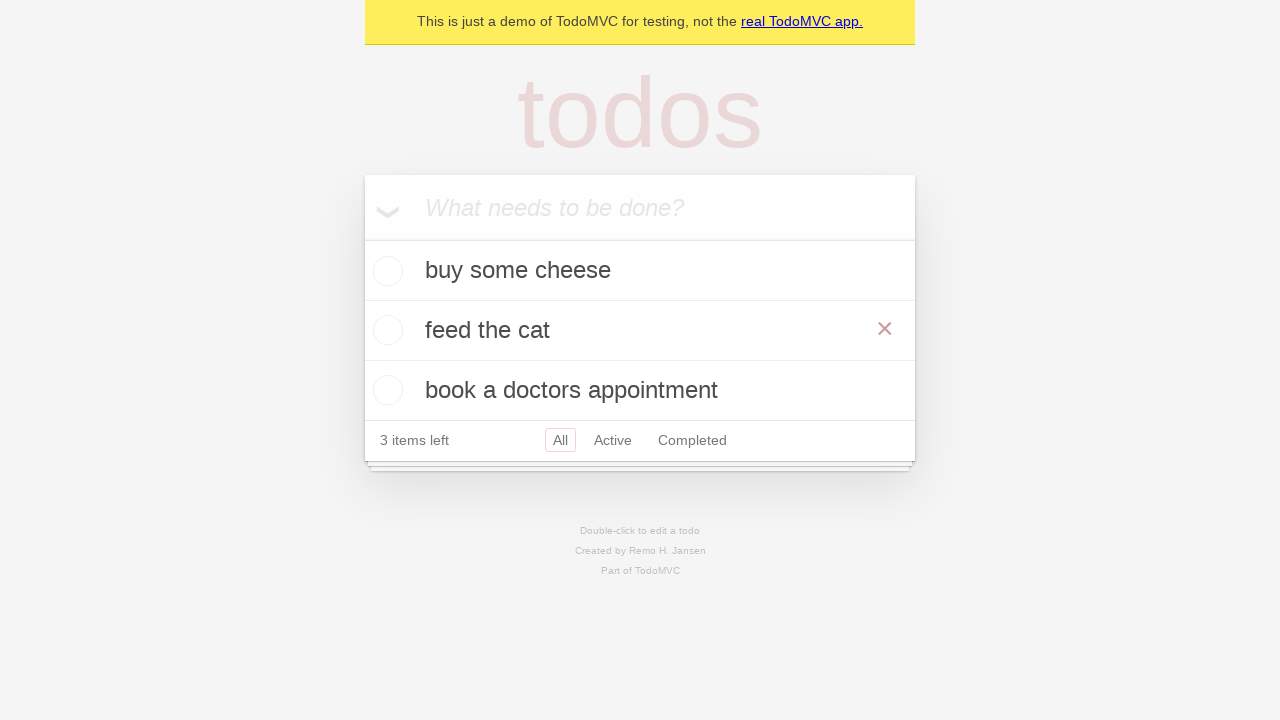